Tests e-commerce cart functionality by searching for products, adding a specific item (Capsicum) to cart, and proceeding through checkout to place an order.

Starting URL: https://rahulshettyacademy.com/seleniumPractise/#/

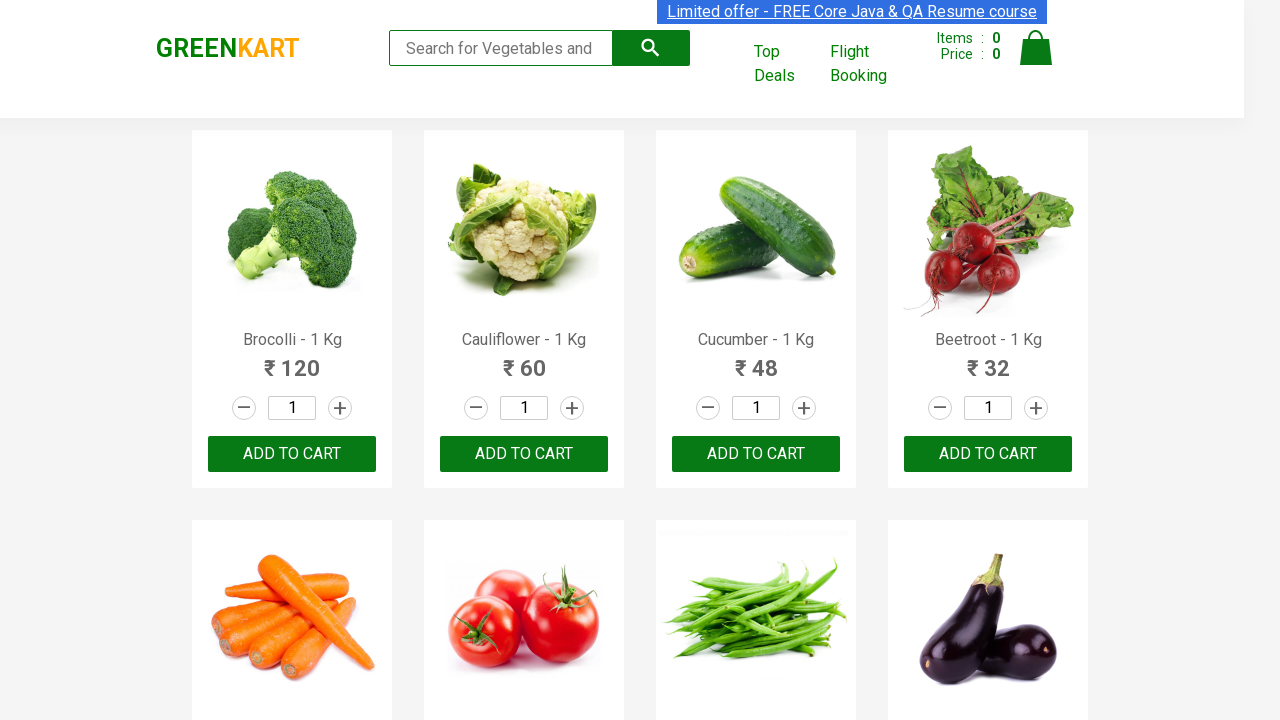

Filled search box with 'cu' to find vegetables on .search-keyword
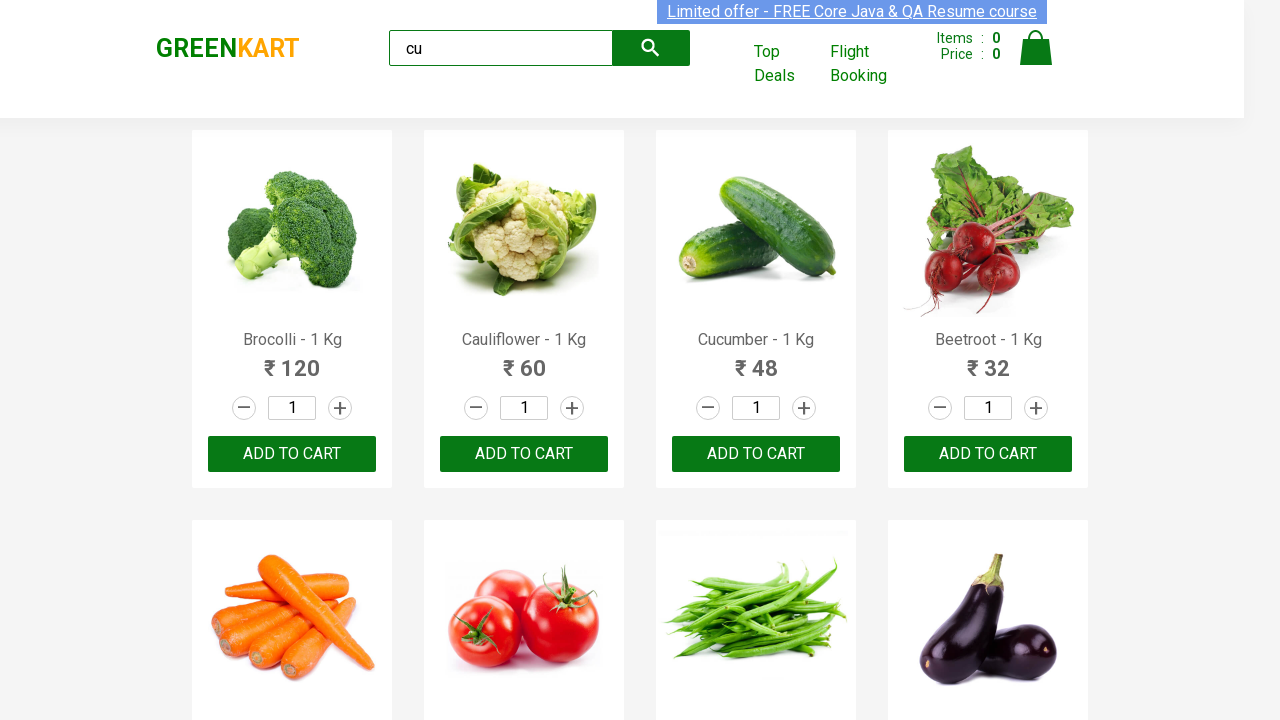

Waited 1 second for products to load
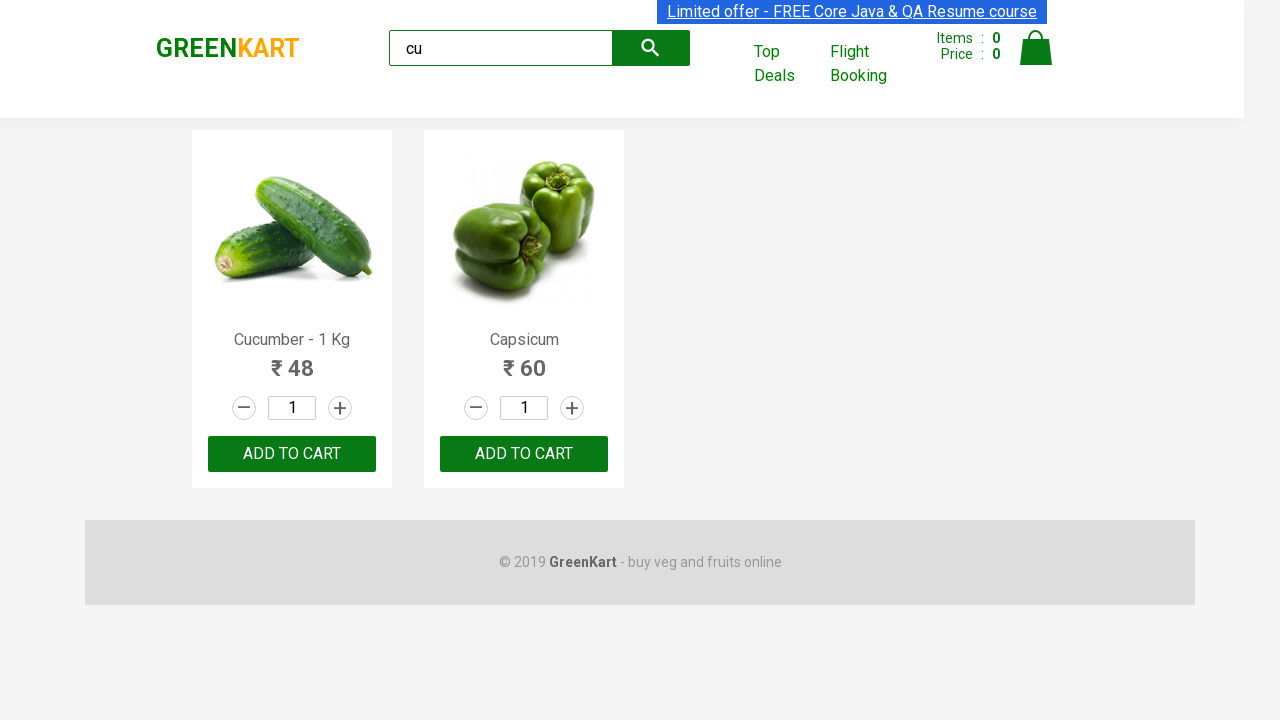

Verified product elements are visible
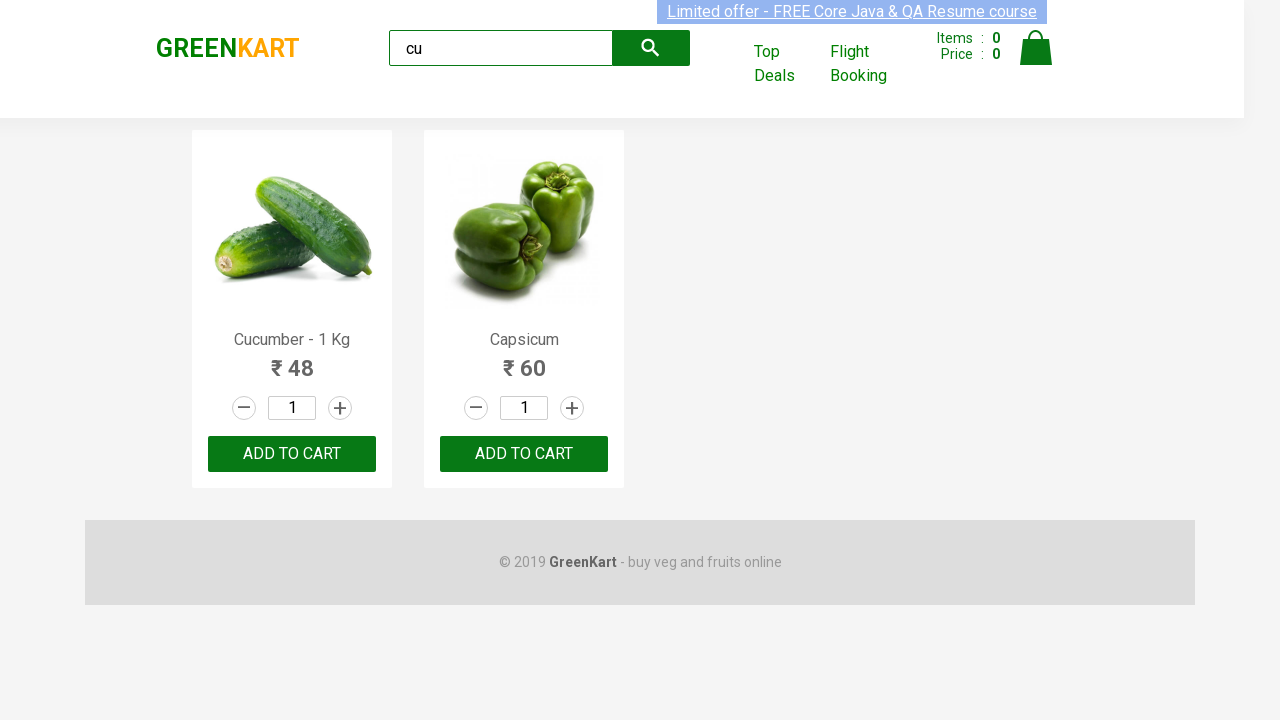

Found Capsicum product and clicked 'Add to Cart' at (524, 454) on .products .product >> nth=1 >> button
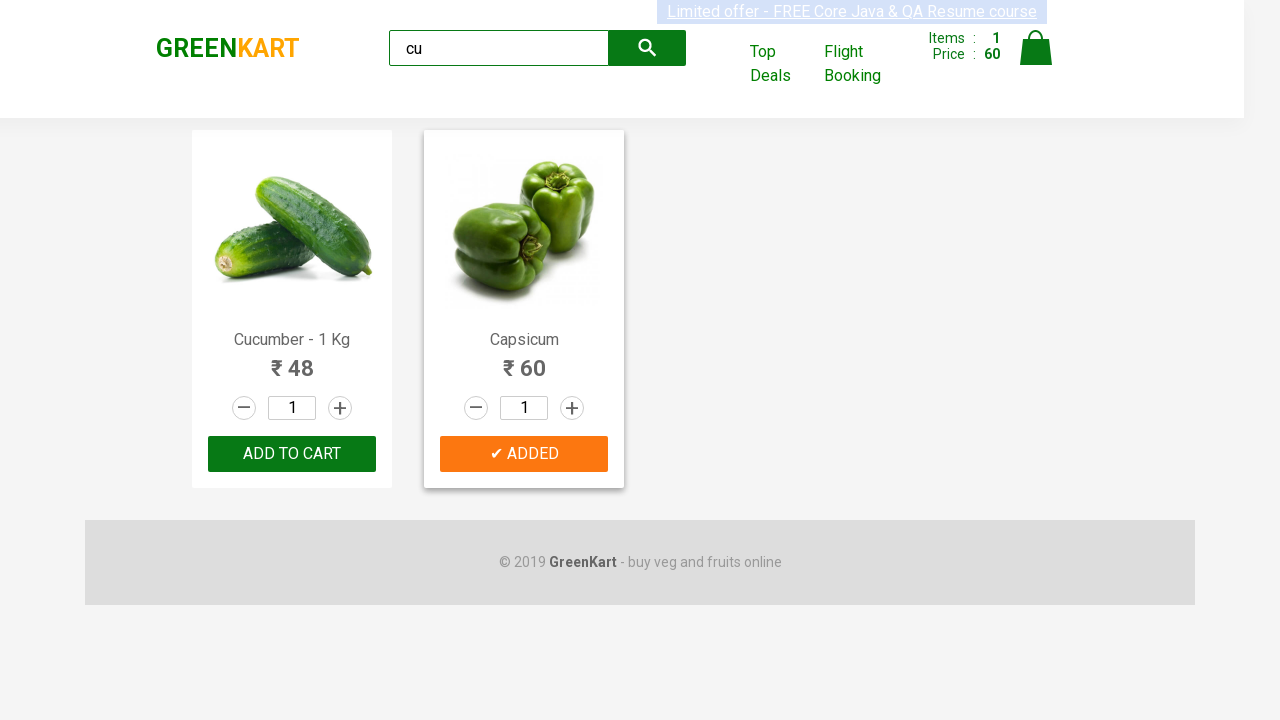

Clicked cart icon to view cart at (1036, 48) on .cart-icon > img
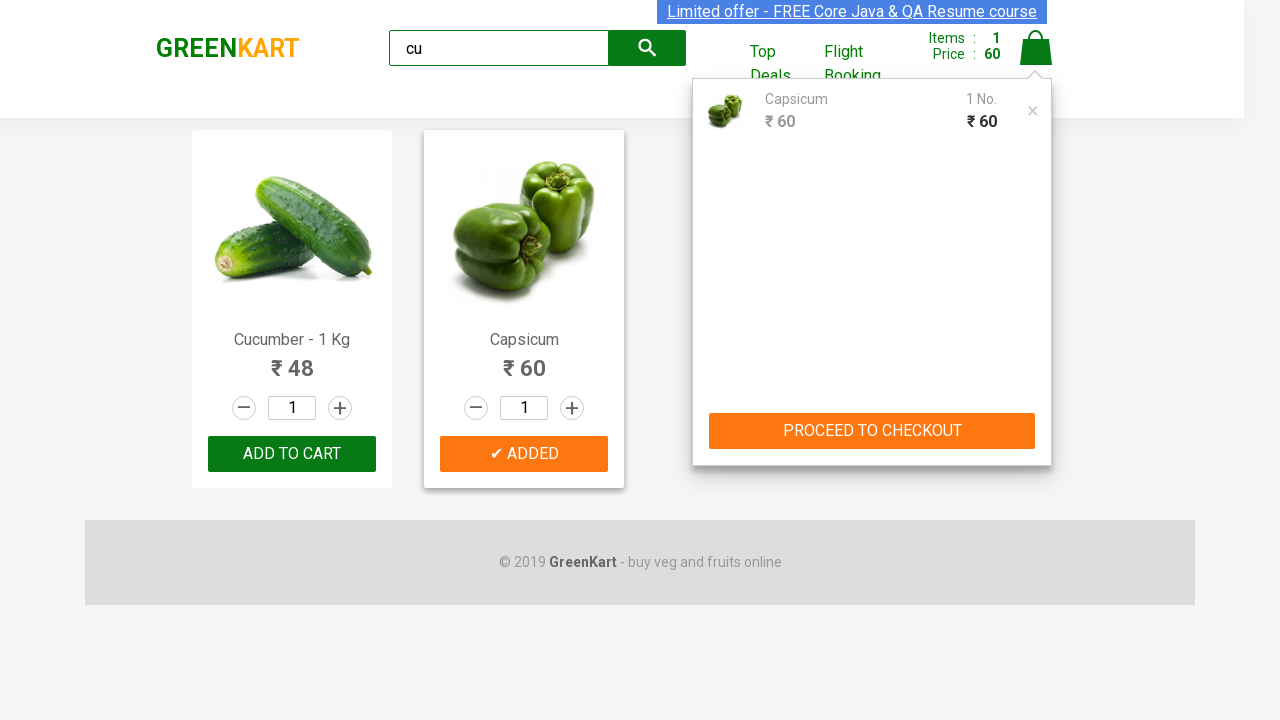

Clicked 'PROCEED TO CHECKOUT' button at (872, 431) on text=PROCEED TO CHECKOUT
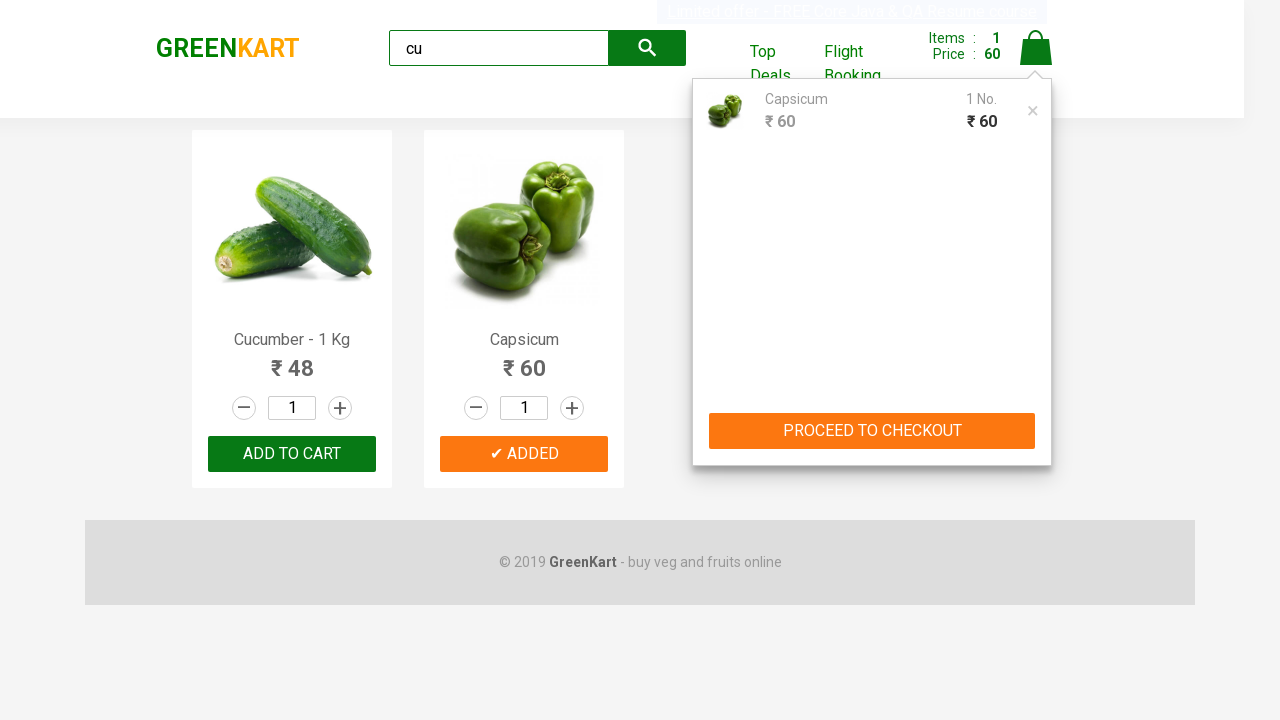

Clicked 'Place Order' button to complete purchase at (1036, 420) on text=Place Order
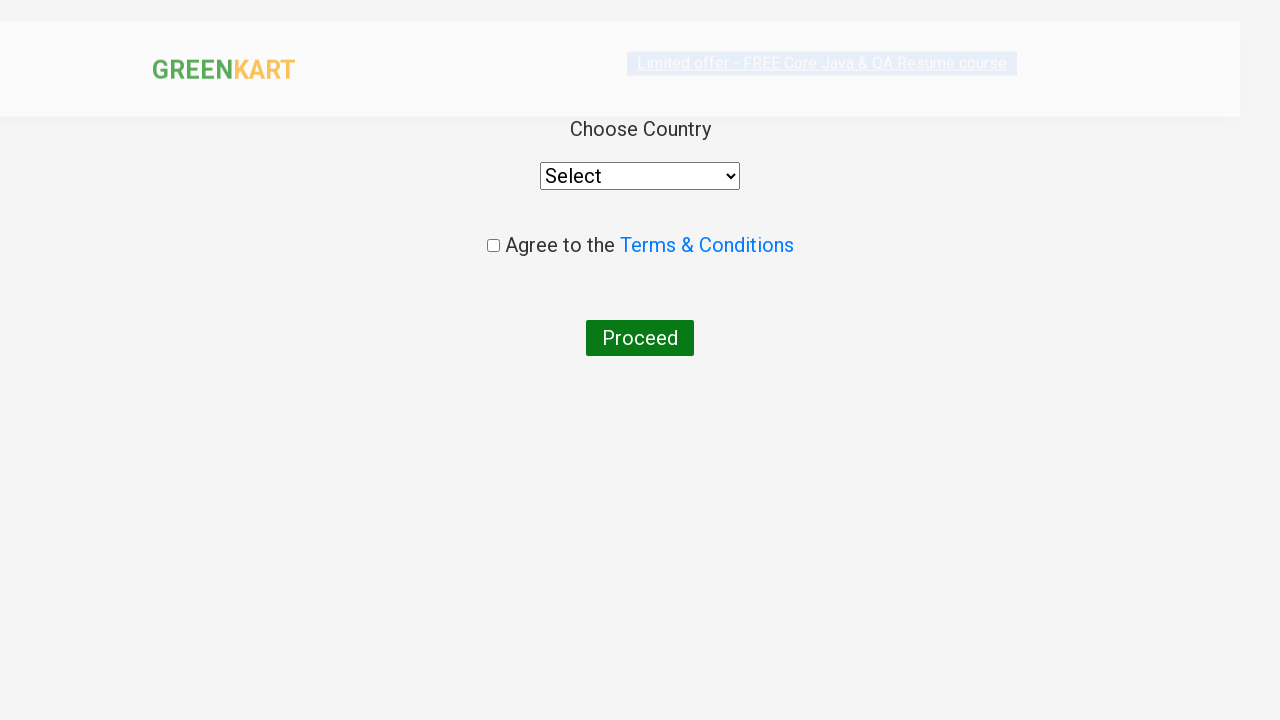

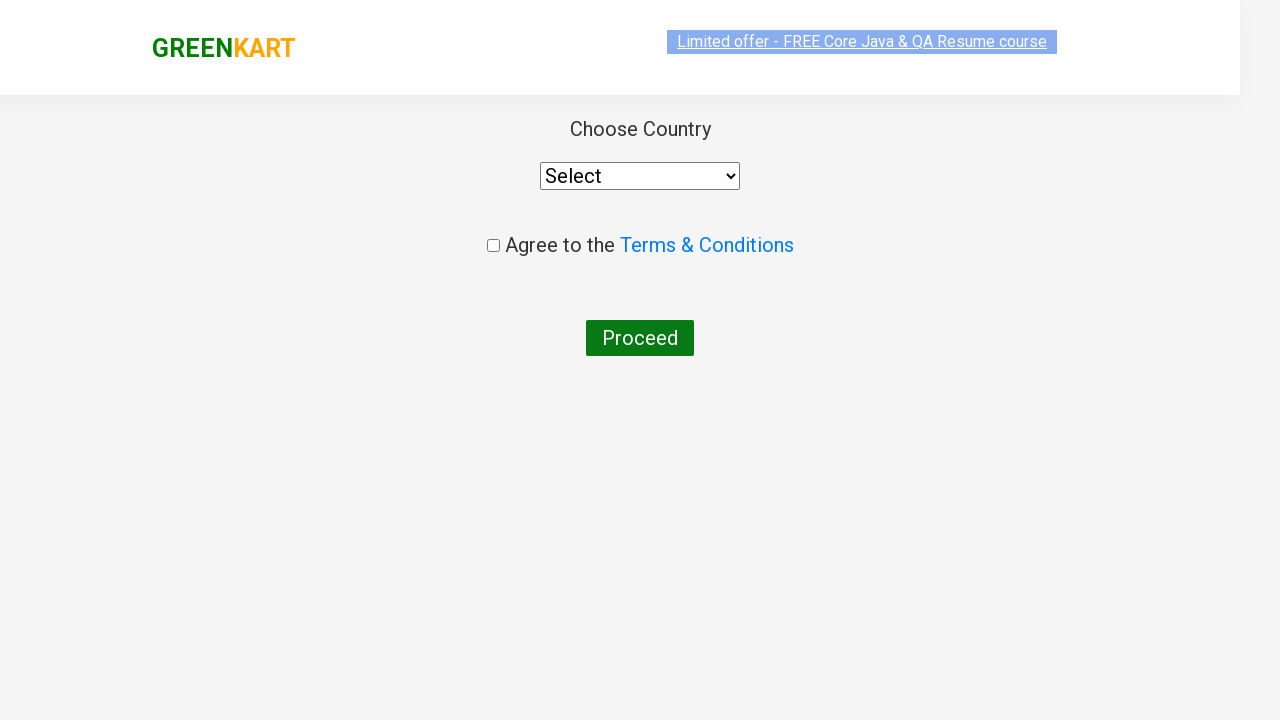